Navigates to DuckDuckGo homepage and verifies the page loads successfully

Starting URL: https://duckduckgo.com/

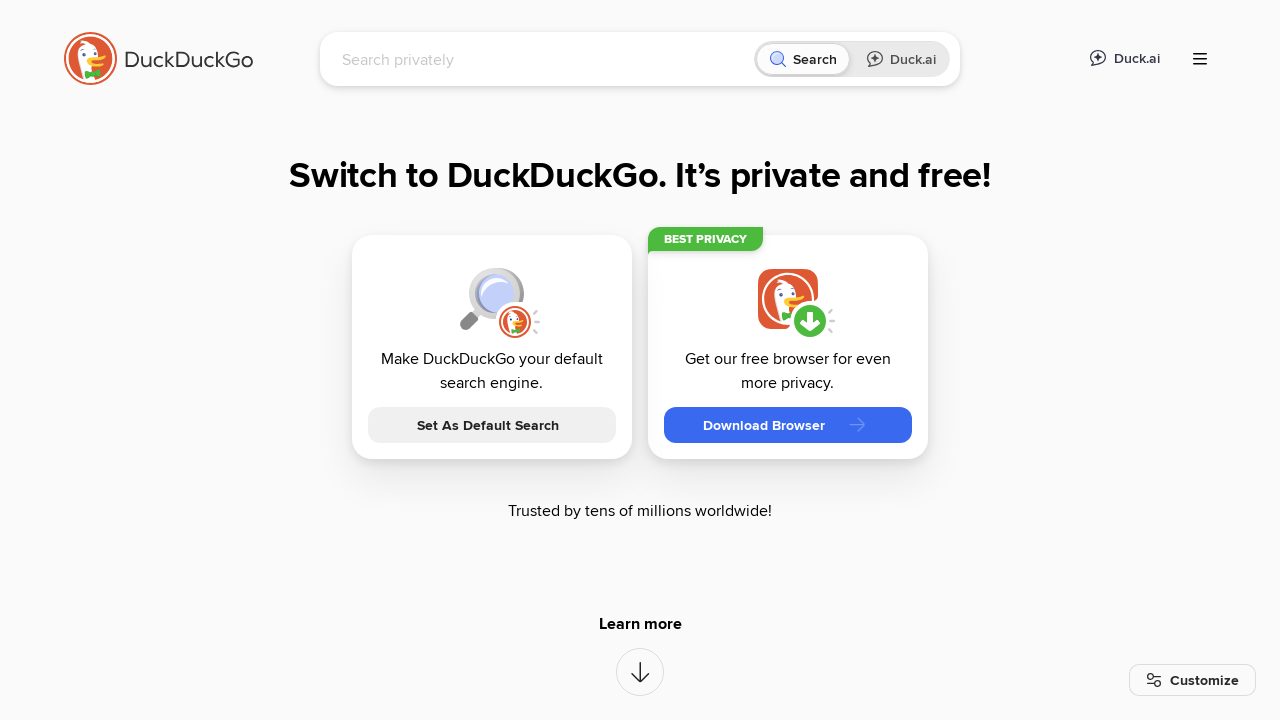

DuckDuckGo homepage loaded successfully (domcontentloaded state)
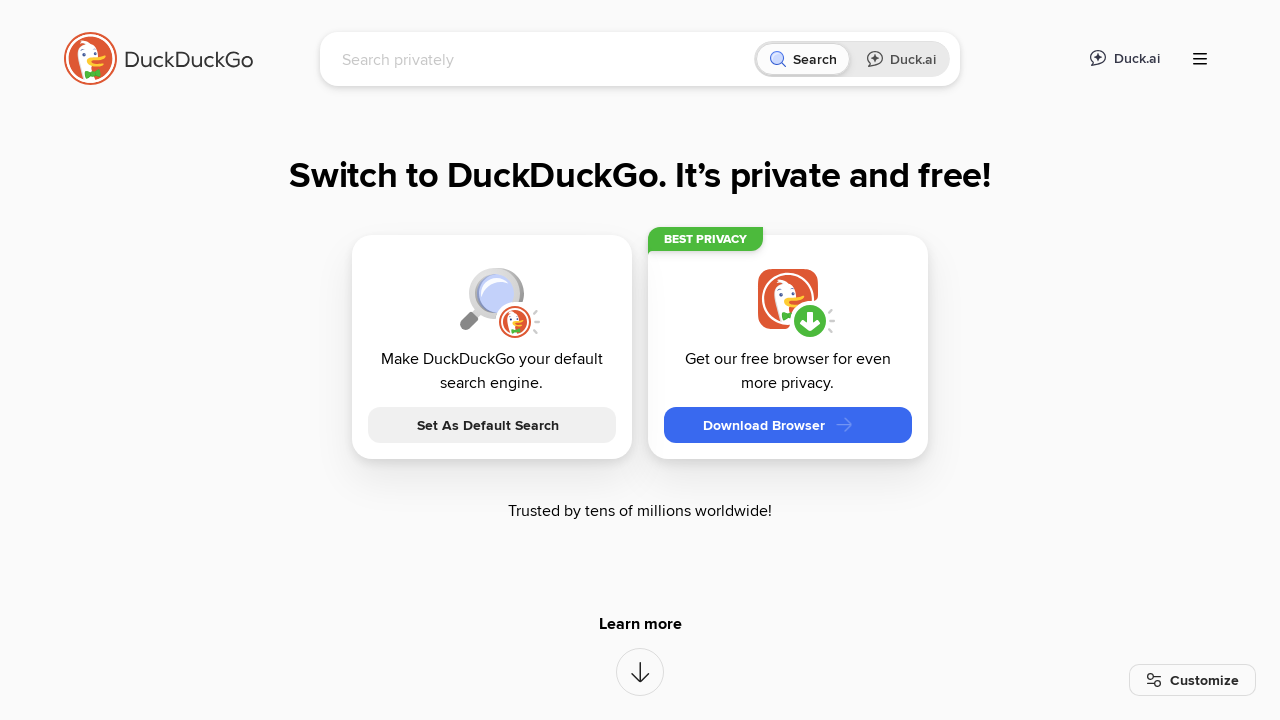

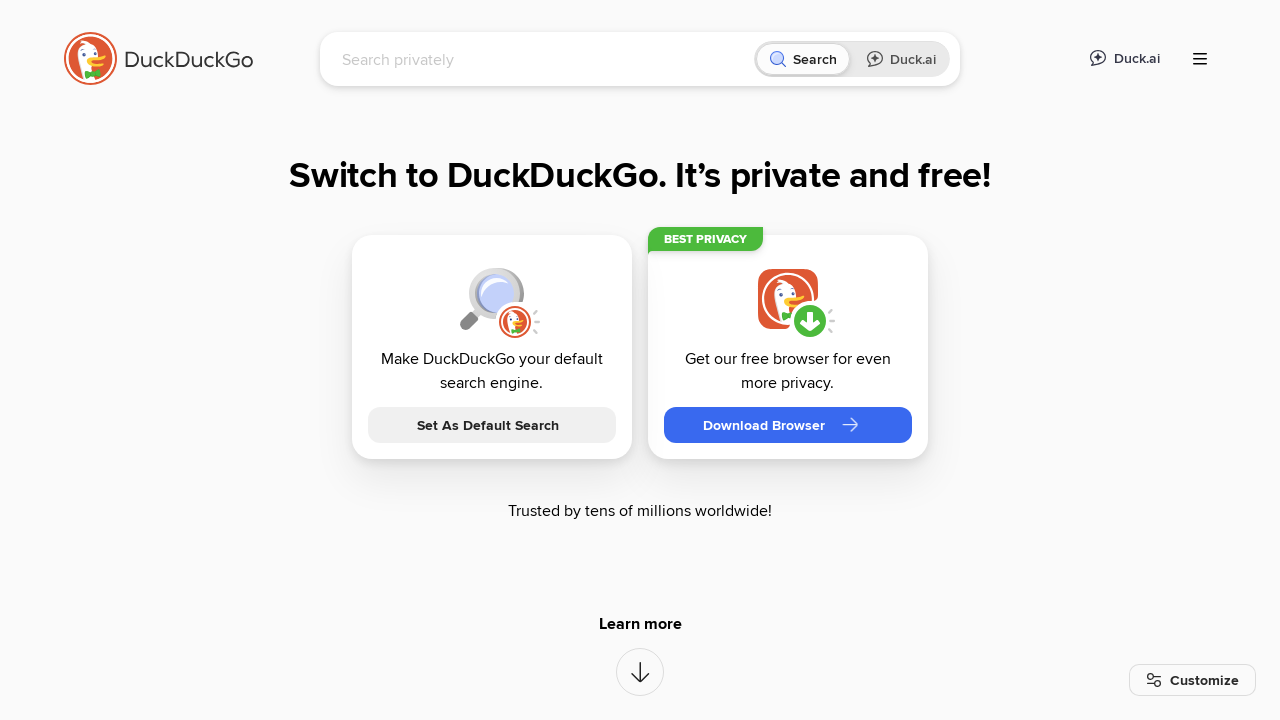